Tests page navigation by clicking through various navigation elements (season, homes, character-profiles, webshops) and refreshing the page multiple times to verify navigation functionality.

Starting URL: https://ruslanpleskun.github.io/cstd-pleskunruslan-2122/

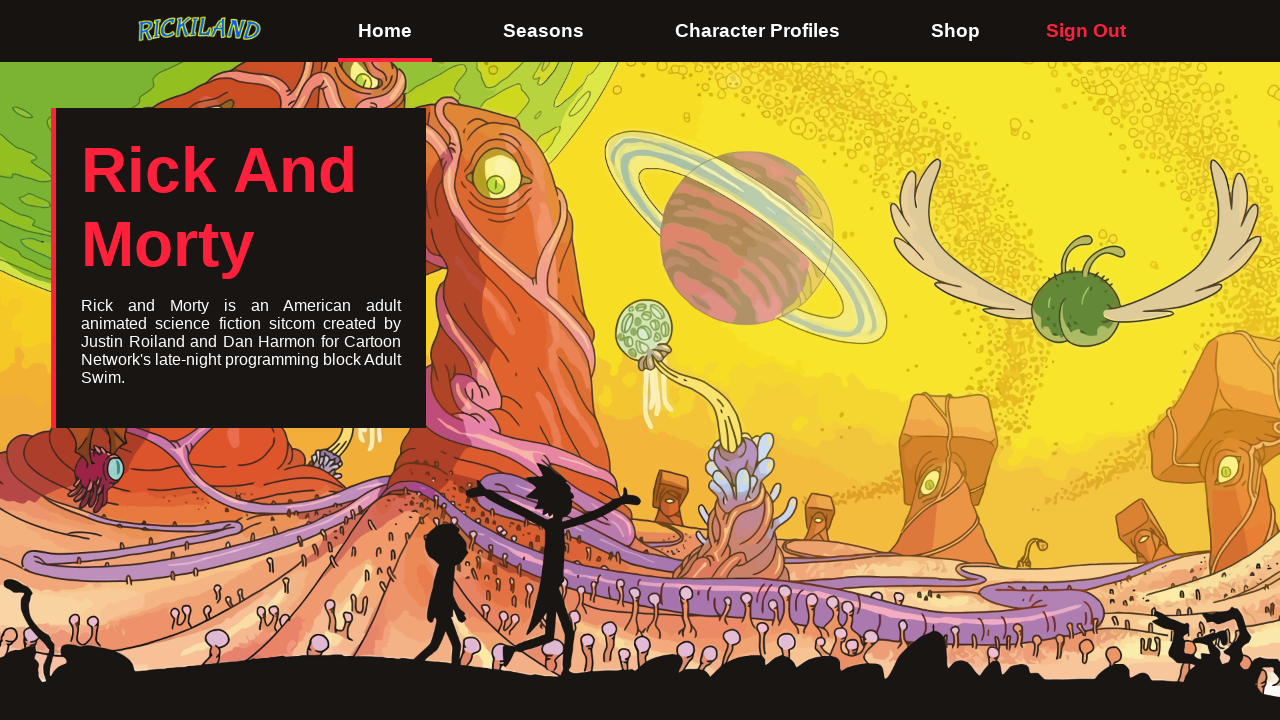

Clicked on season navigation element at (543, 31) on #season
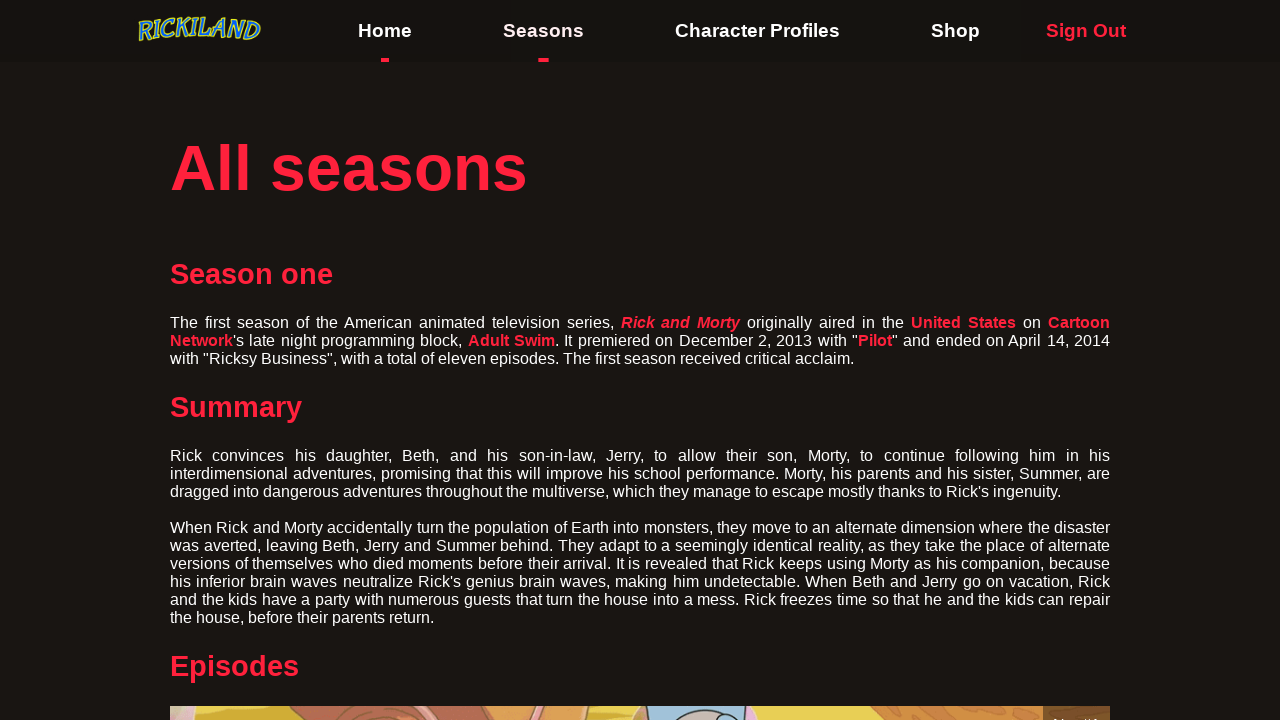

Clicked on homes navigation element at (385, 31) on #homes
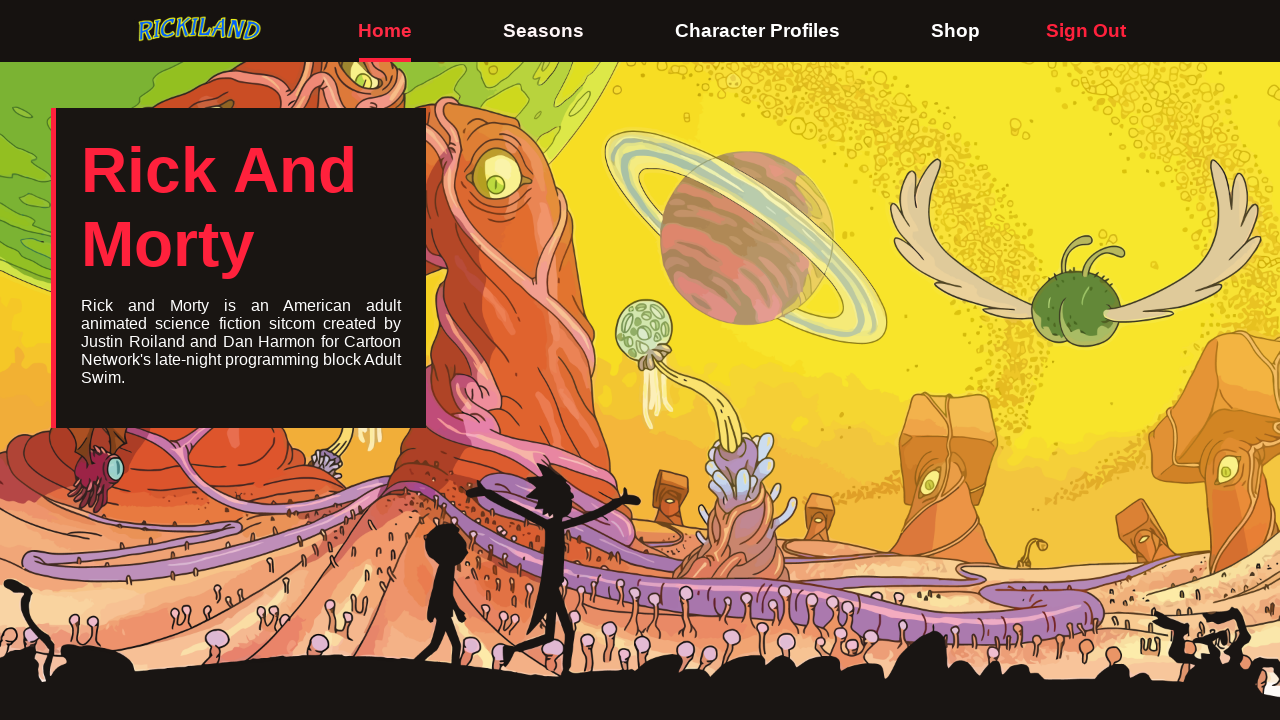

Clicked on character-profiles navigation element at (758, 31) on #character-profiles
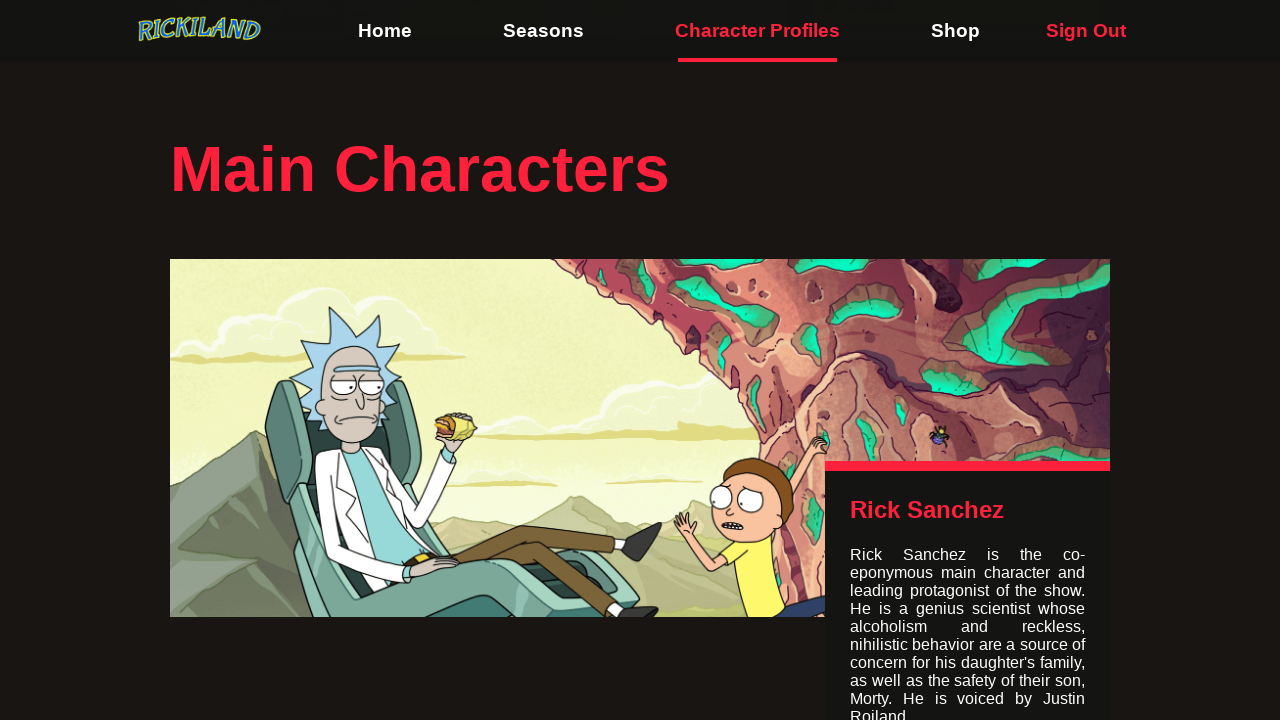

Clicked on homes navigation element at (385, 31) on #homes
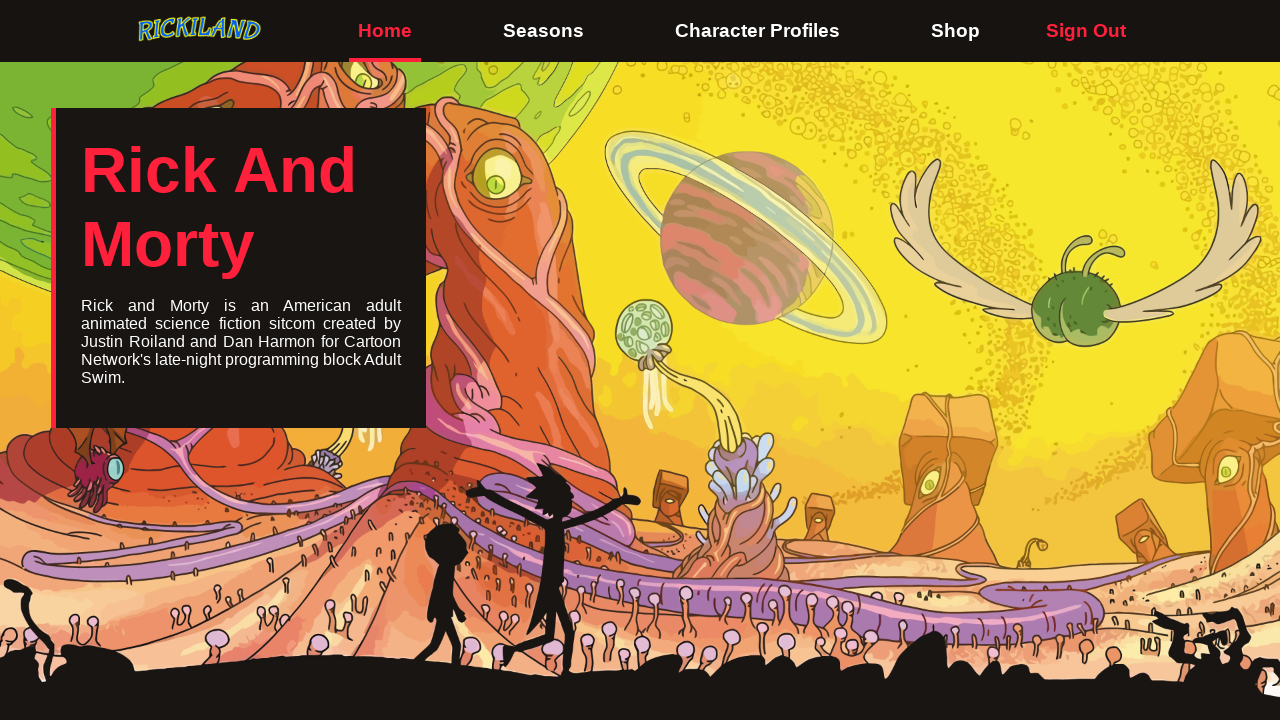

Clicked on webshops navigation element at (956, 31) on #webshops
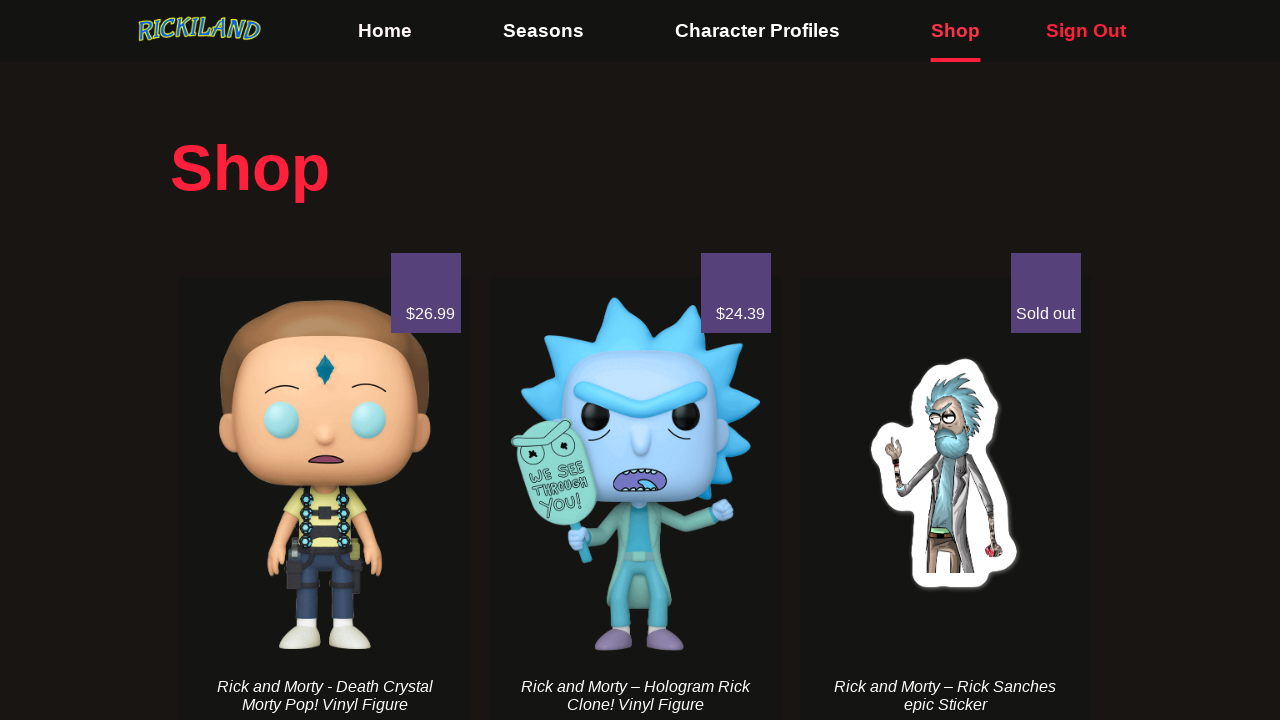

Clicked on homes navigation element at (385, 31) on #homes
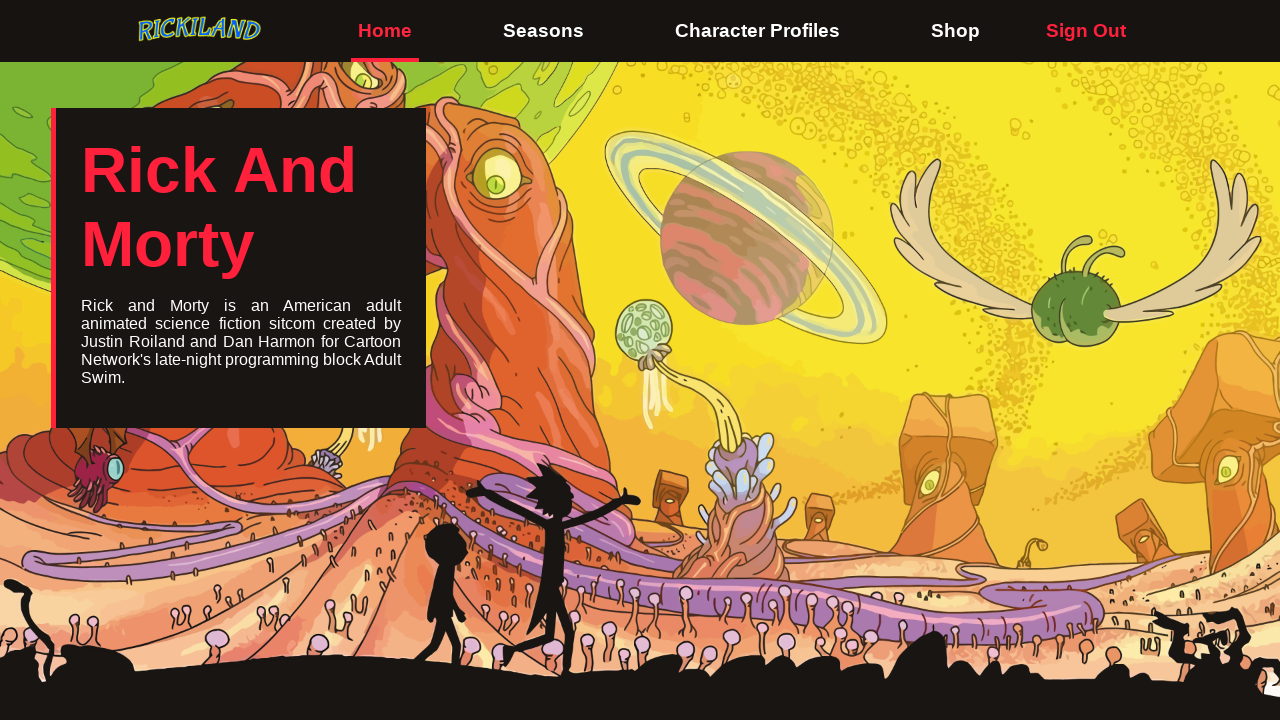

Refreshed the page
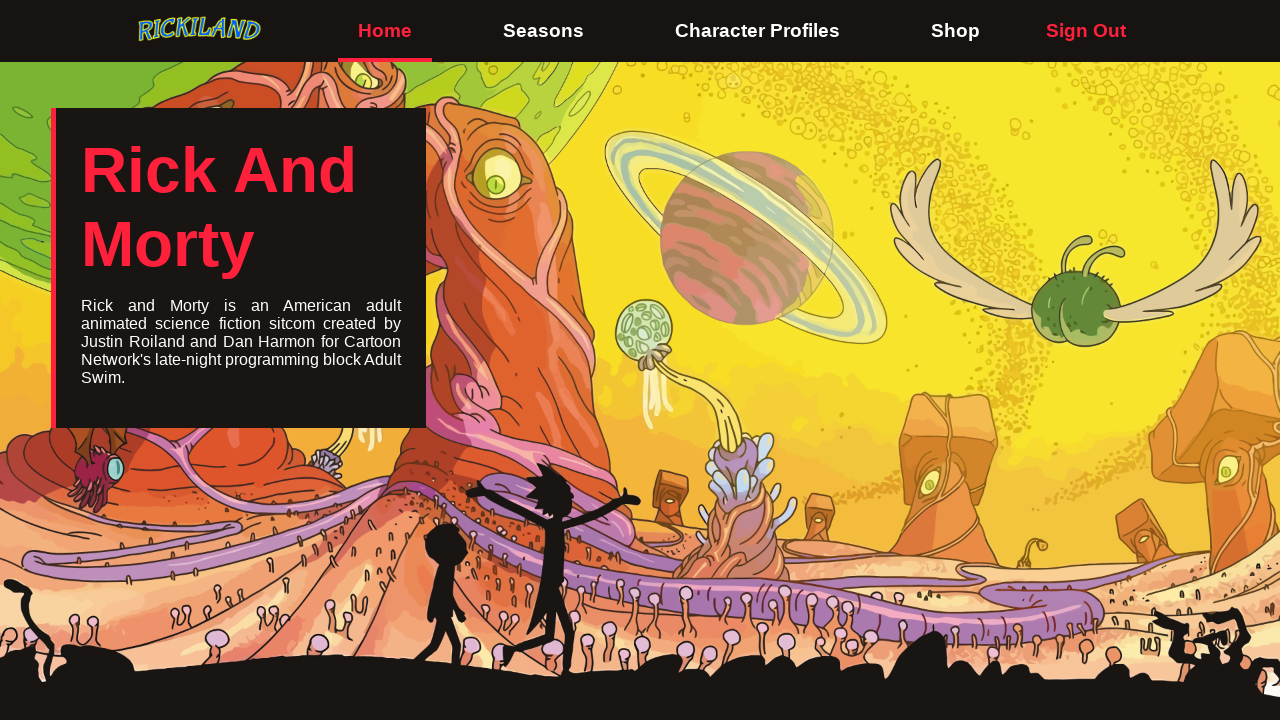

Clicked on season navigation element at (543, 31) on #season
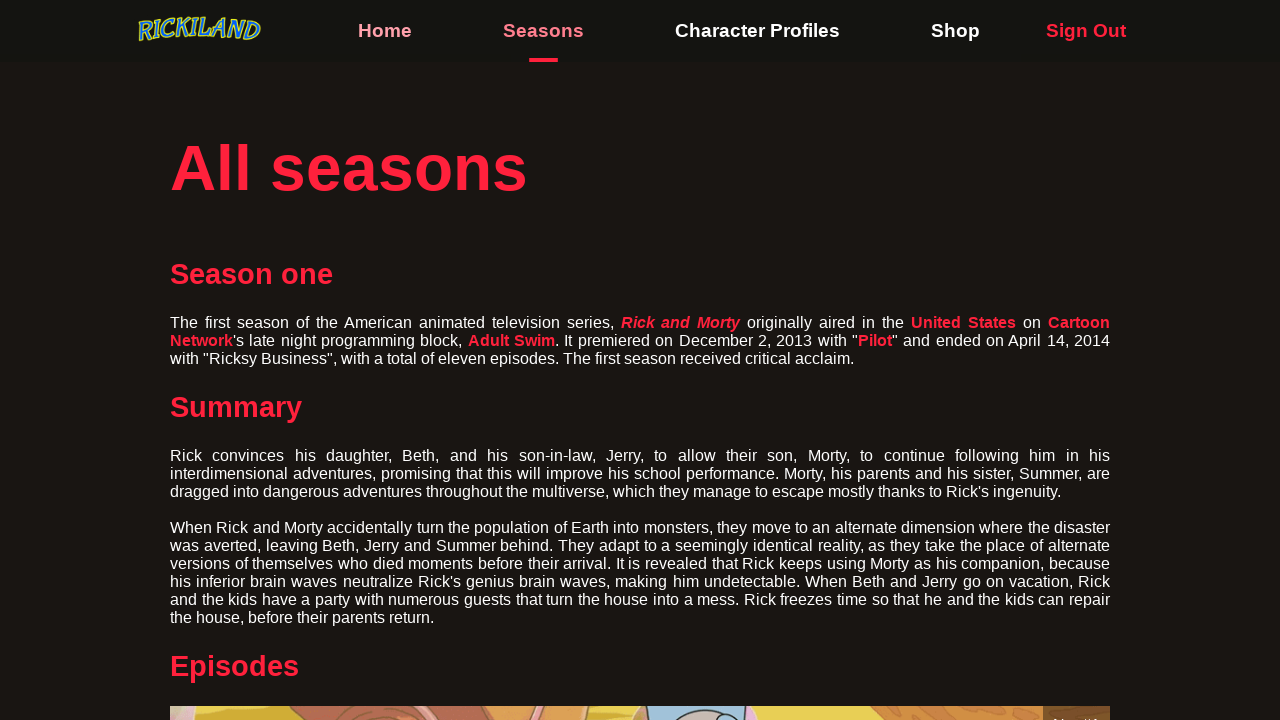

Clicked on character-profiles navigation element at (758, 31) on #character-profiles
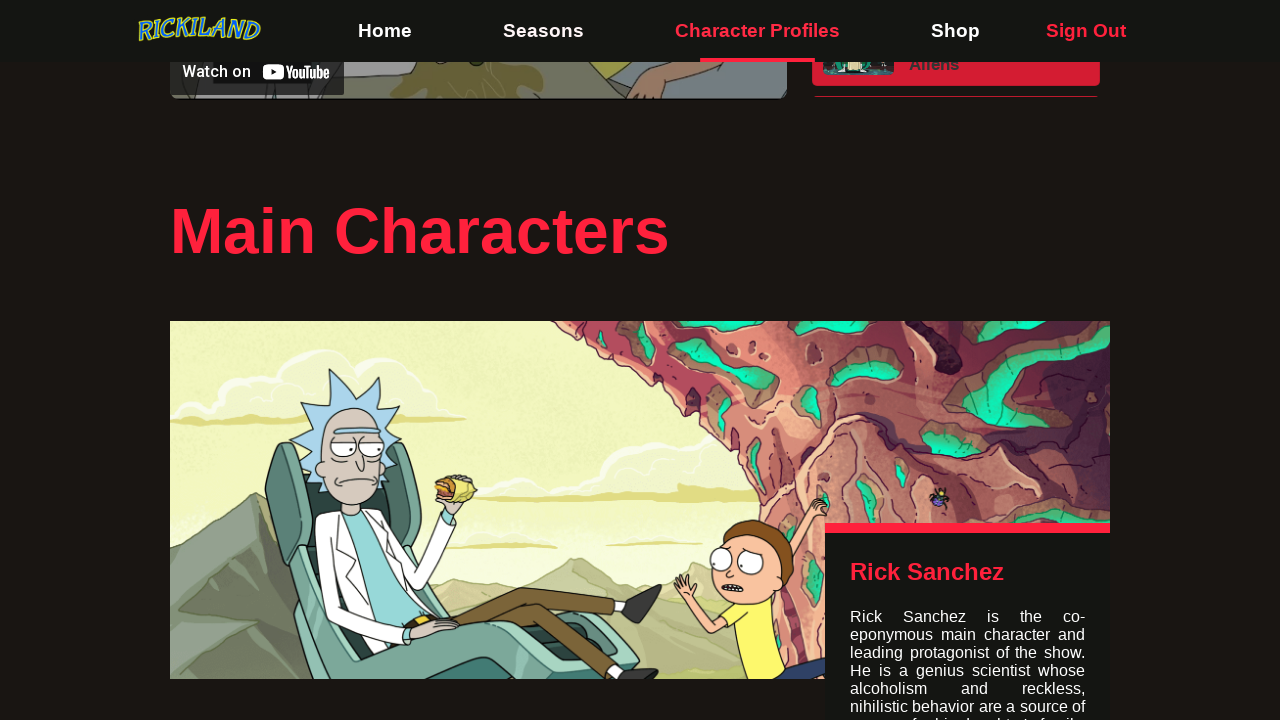

Clicked on webshops navigation element at (956, 31) on #webshops
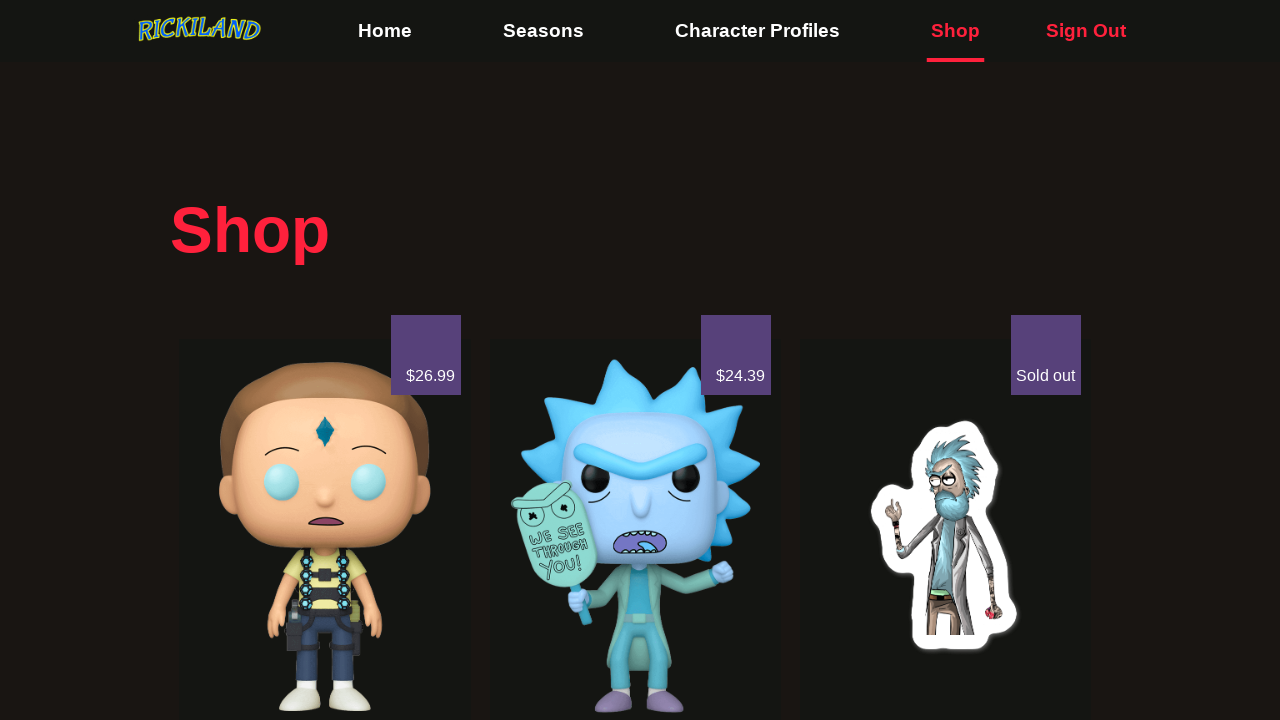

Clicked on homes navigation element at (385, 31) on #homes
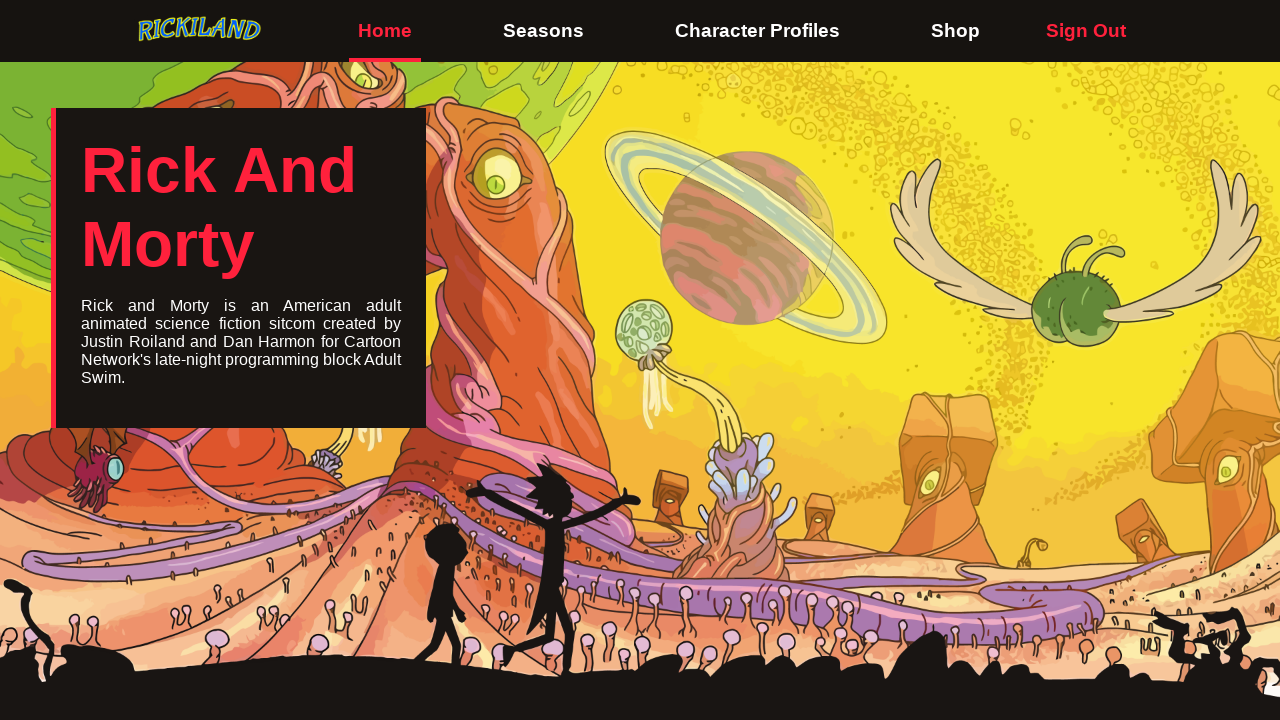

Refreshed the page
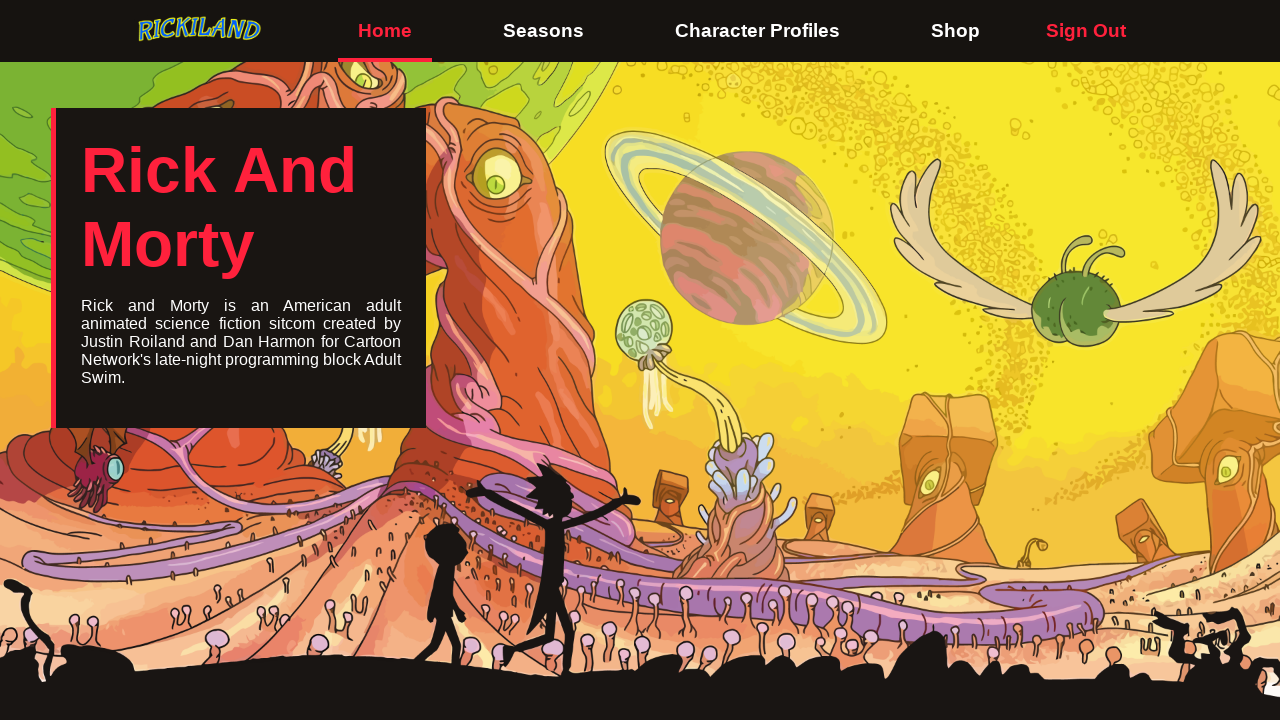

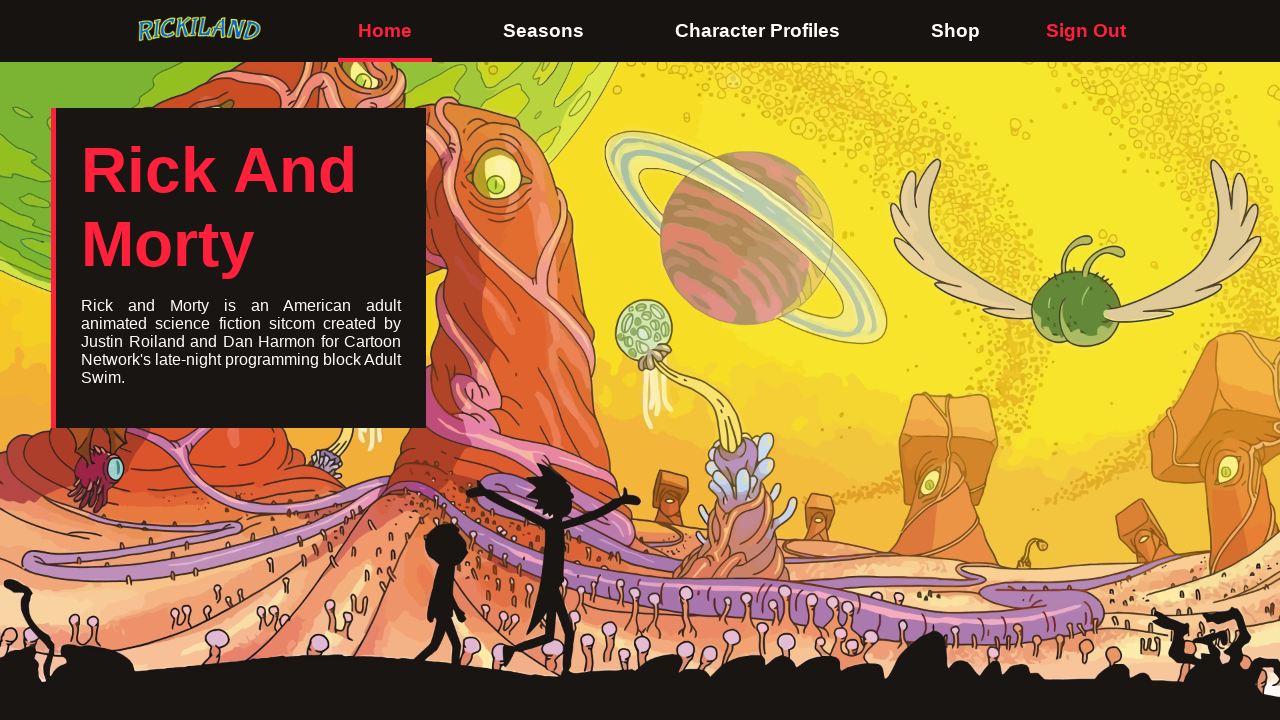